Navigates to a Brazilian food composition database, waits for the table content to load, and clicks through pagination to navigate to the next page of results.

Starting URL: https://www.tbca.net.br/base-dados/composicao_alimentos.php

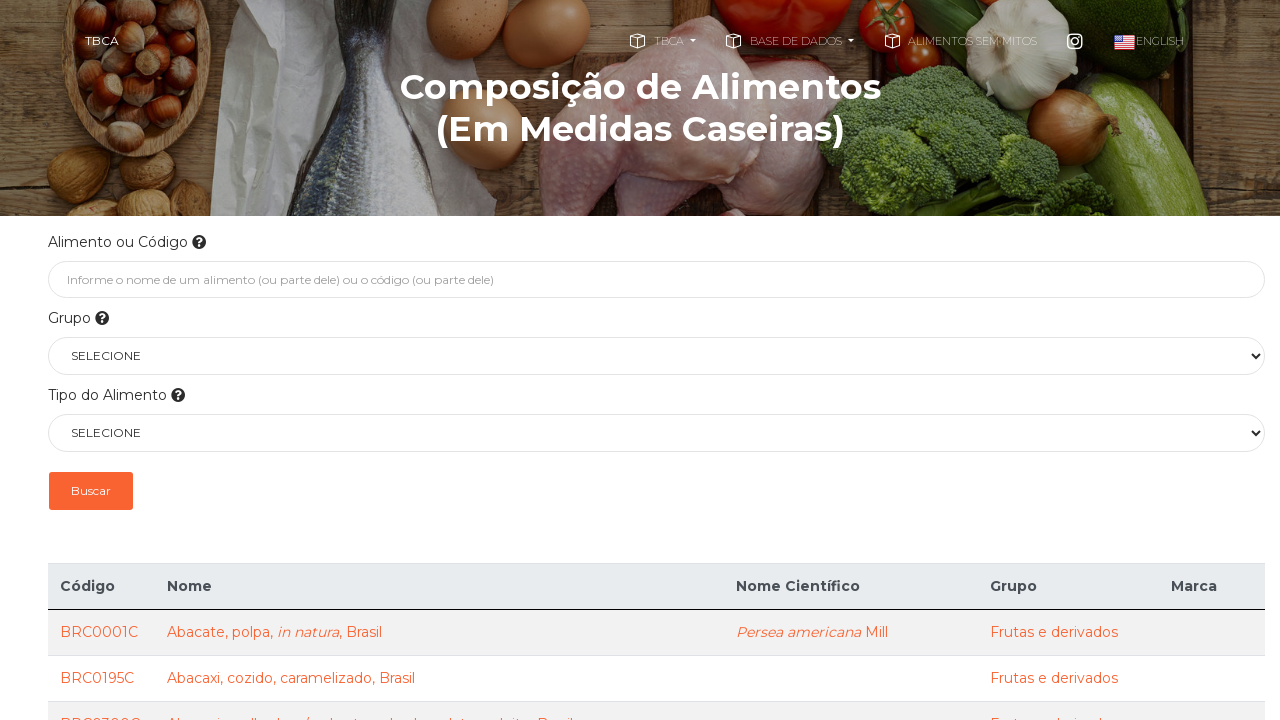

Waited for food composition table to load
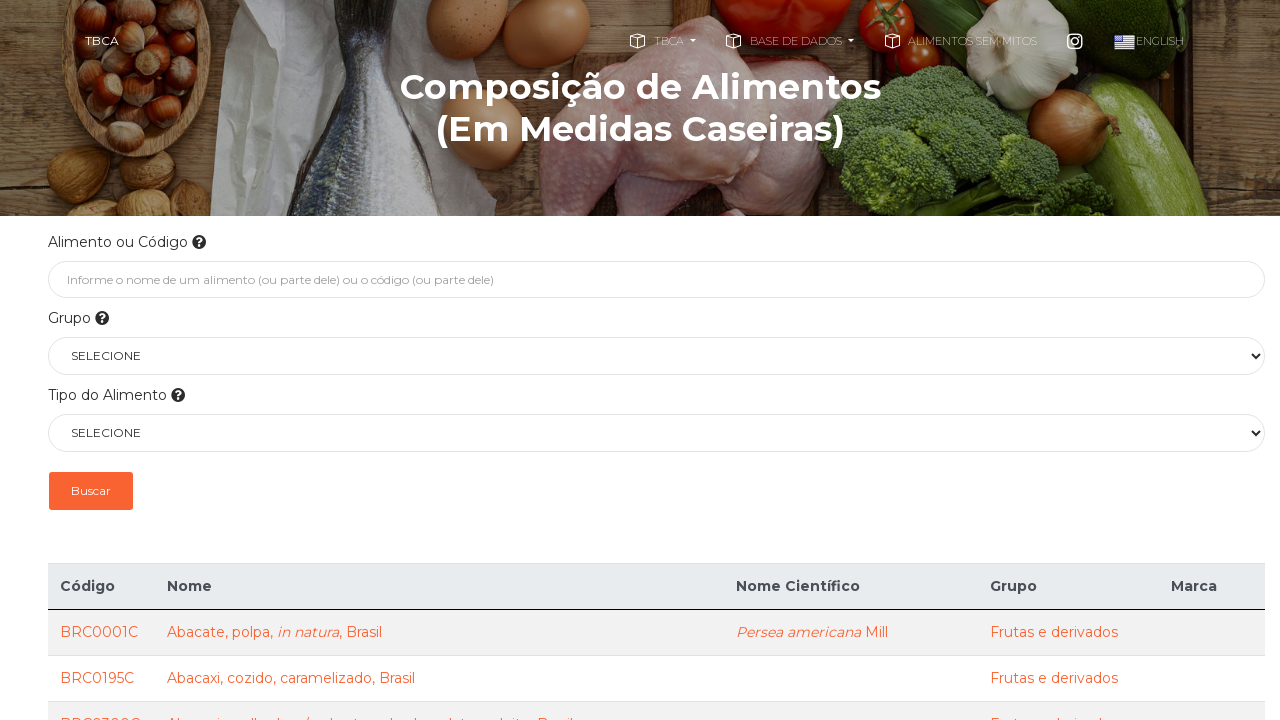

Verified table content is present
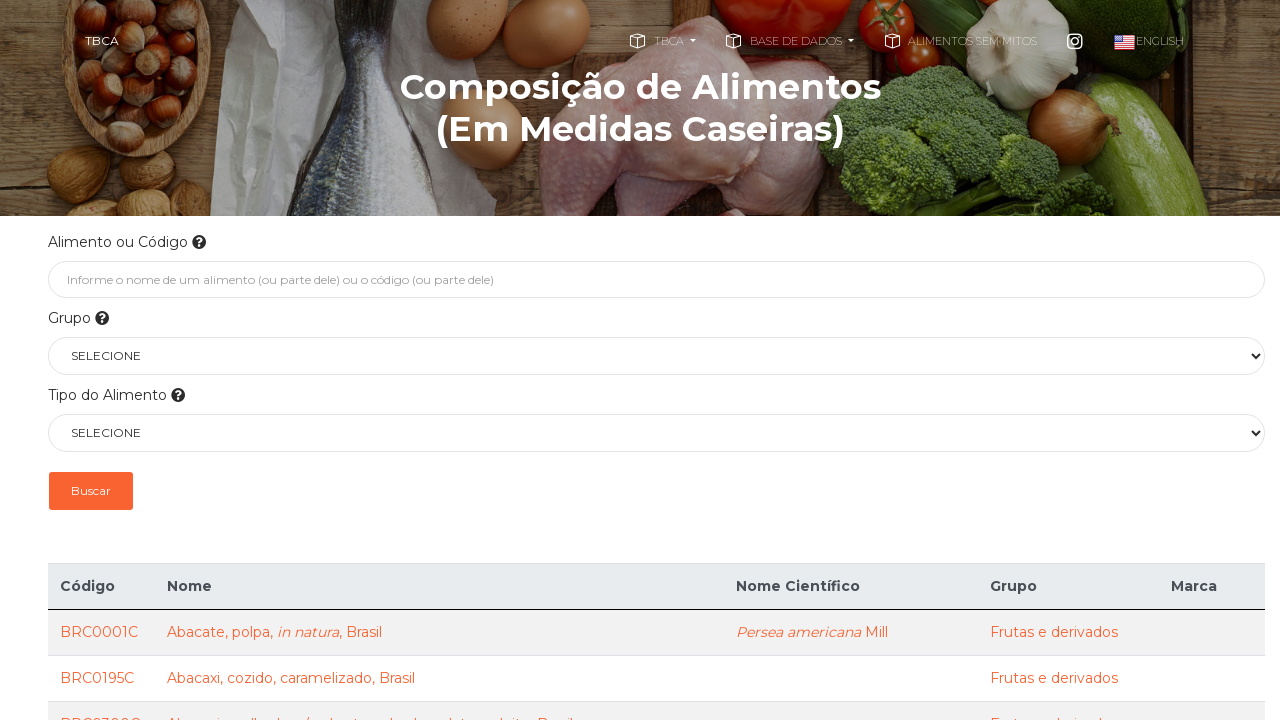

Clicked on 'próxima' (next page) link to navigate to second page at (915, 360) on xpath=//a[contains(text(),'próxima')]
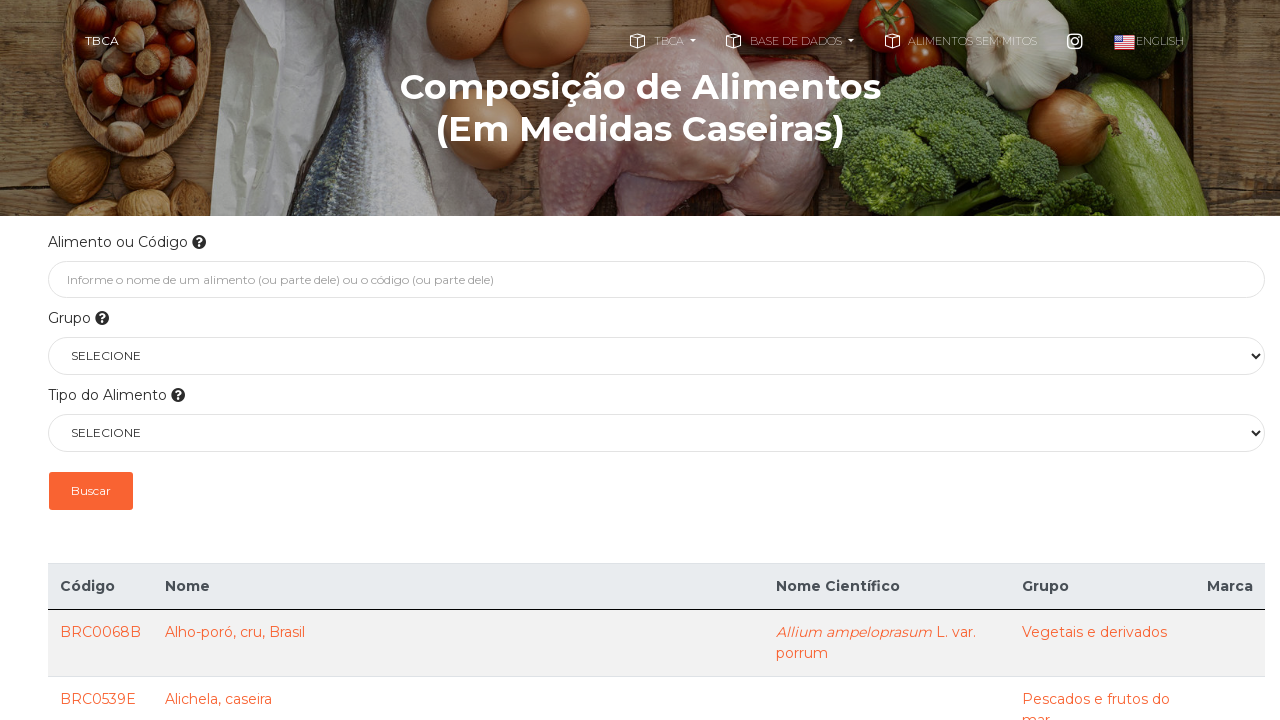

Waited for next page table content to load
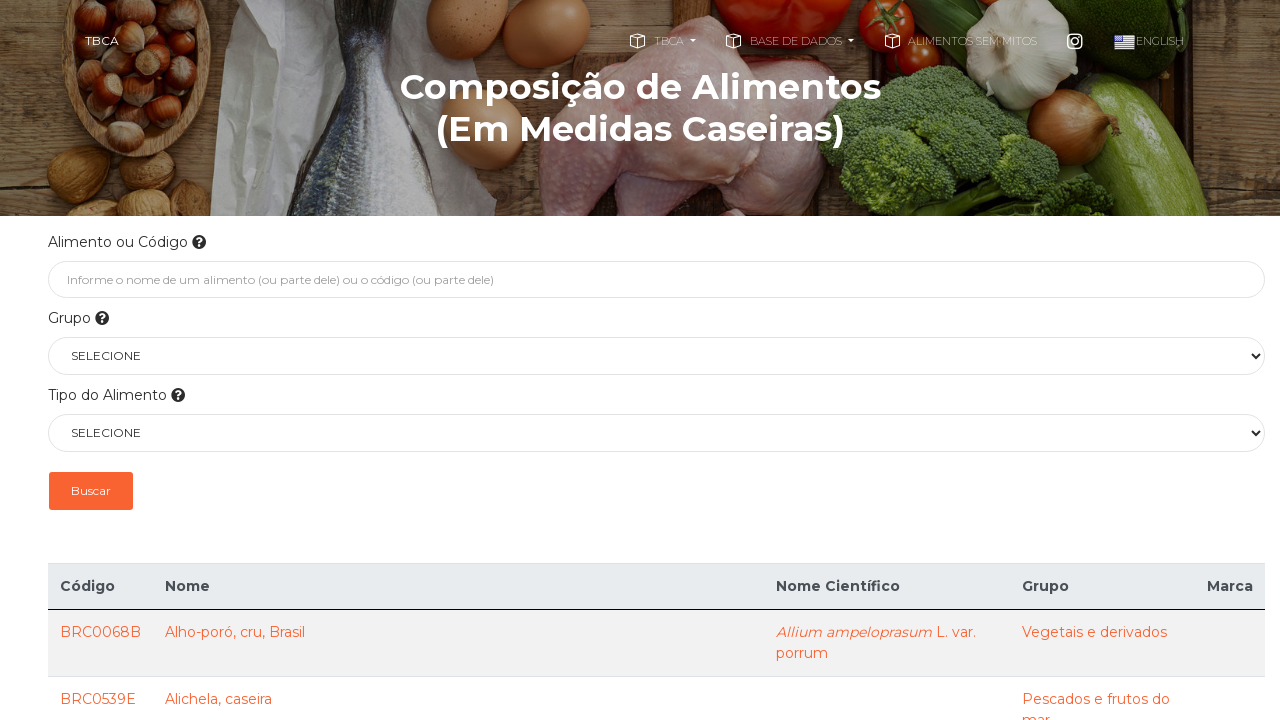

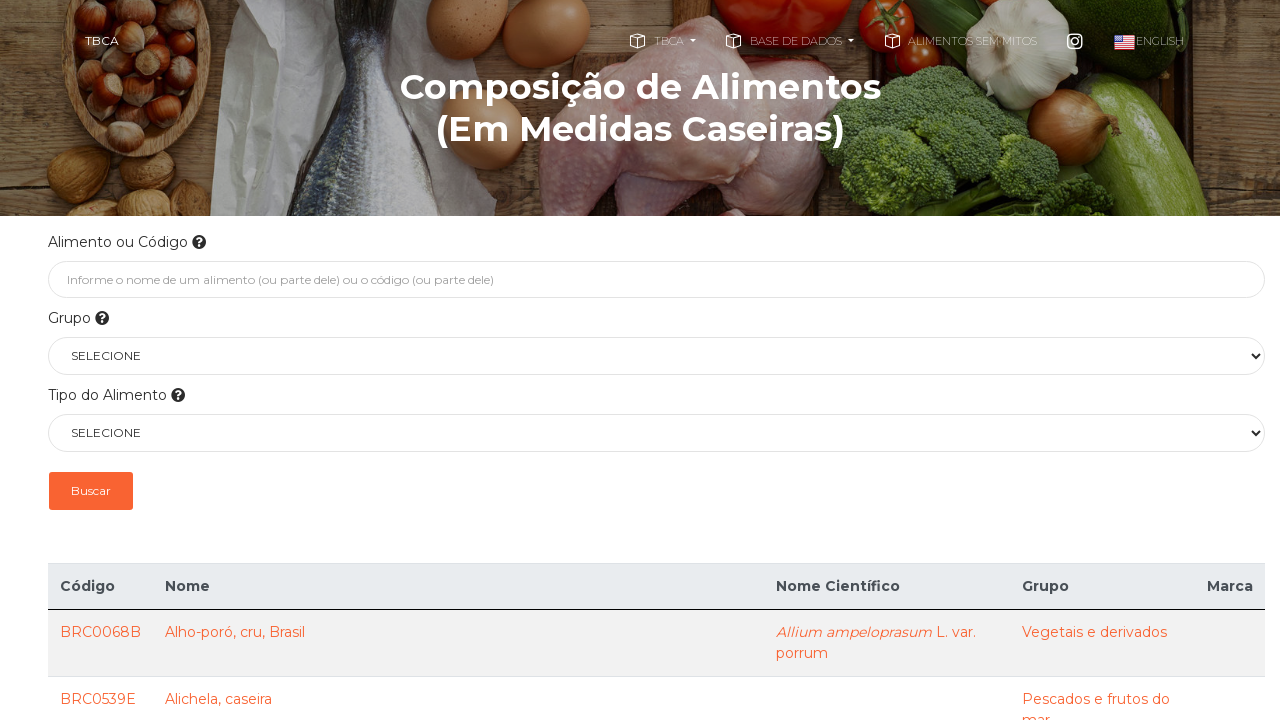